Tests the forgot password flow on Docuport by clicking the forgot password link, entering an email address, validating UI elements are displayed, and clicking the send button to request a password reset.

Starting URL: https://beta.docuport.app

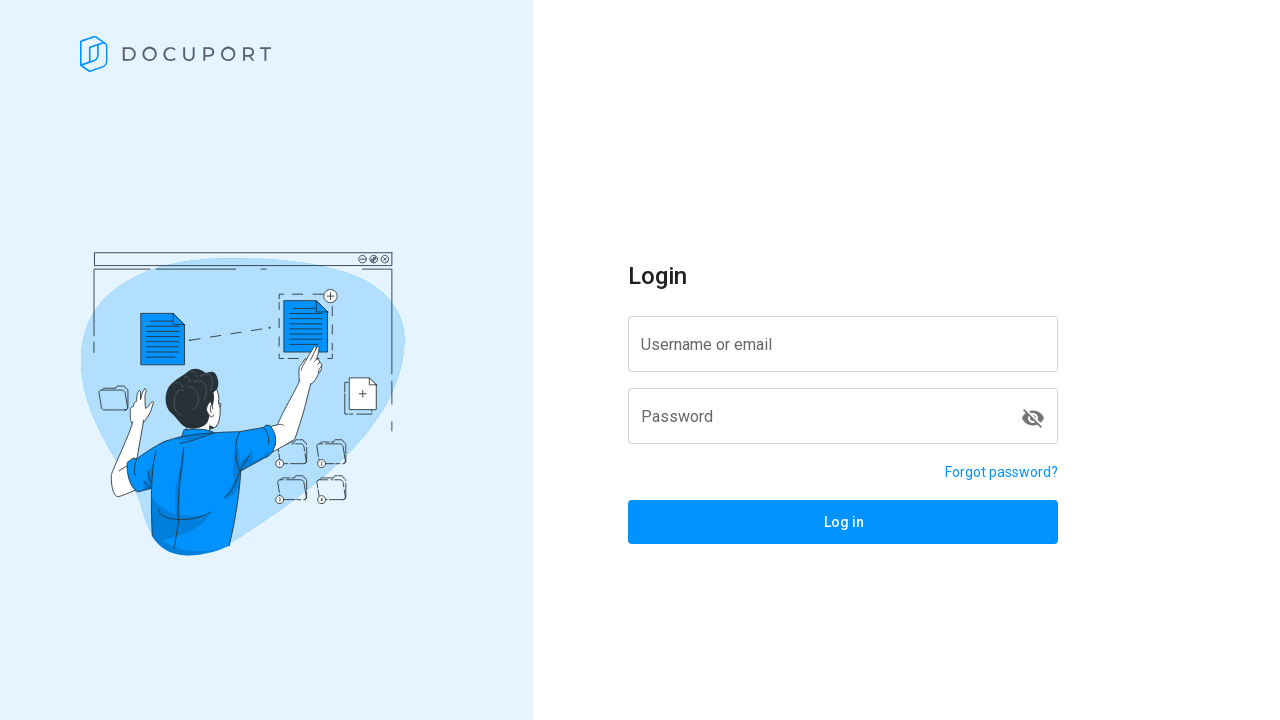

Clicked forgot password link at (1002, 472) on a[href='/reset-password']
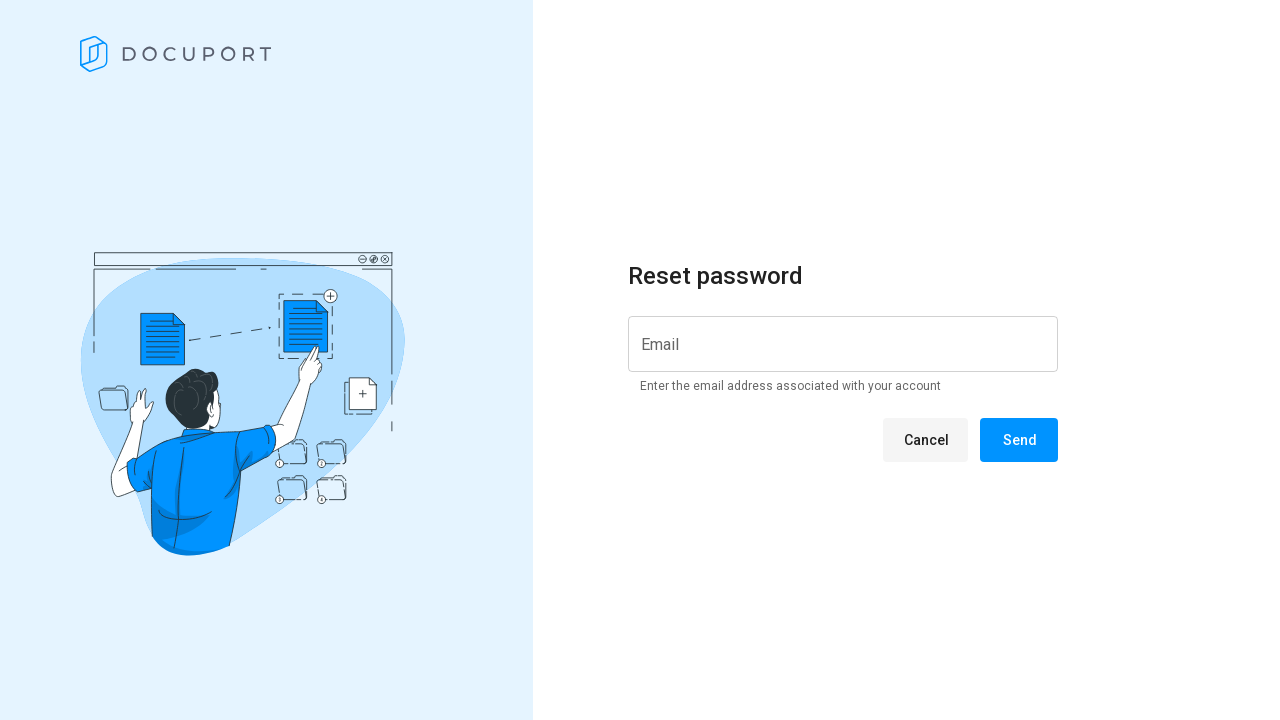

Reset password page loaded
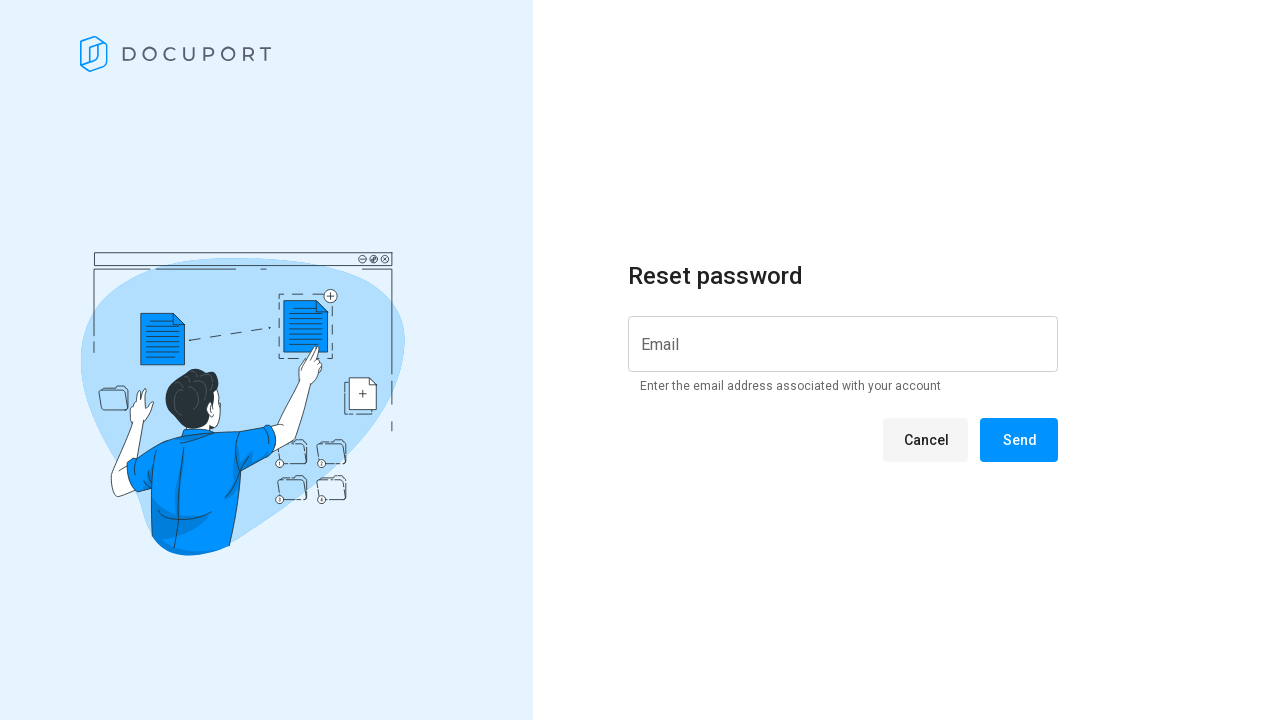

Email input message is visible
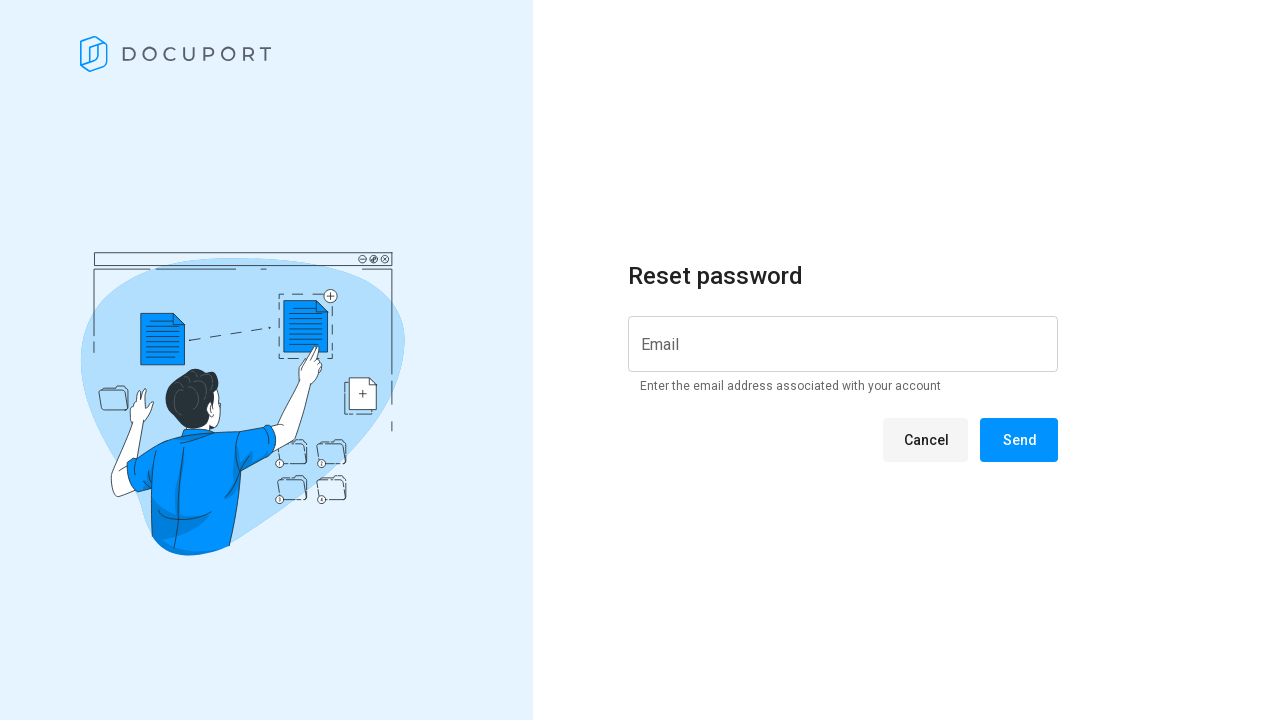

Entered email address 'forgotpassword_test@gmail.com' in email input field on input[id*='input']
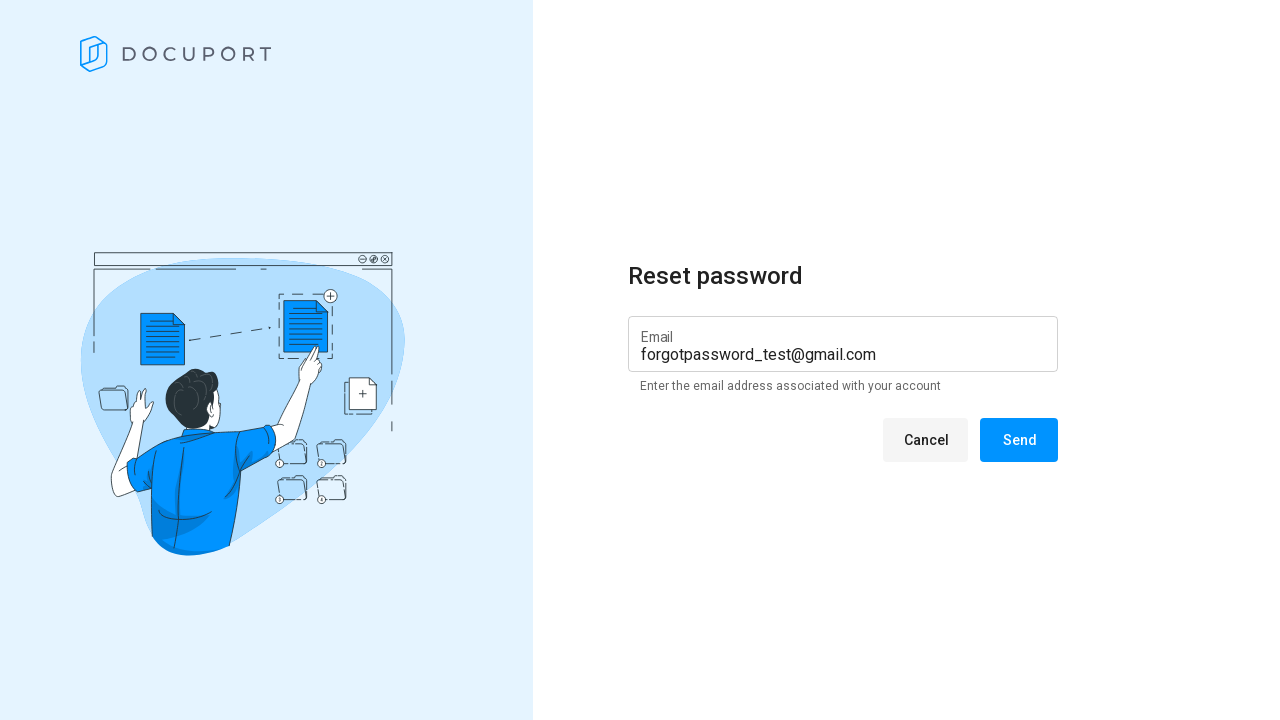

Cancel button is displayed on reset password form
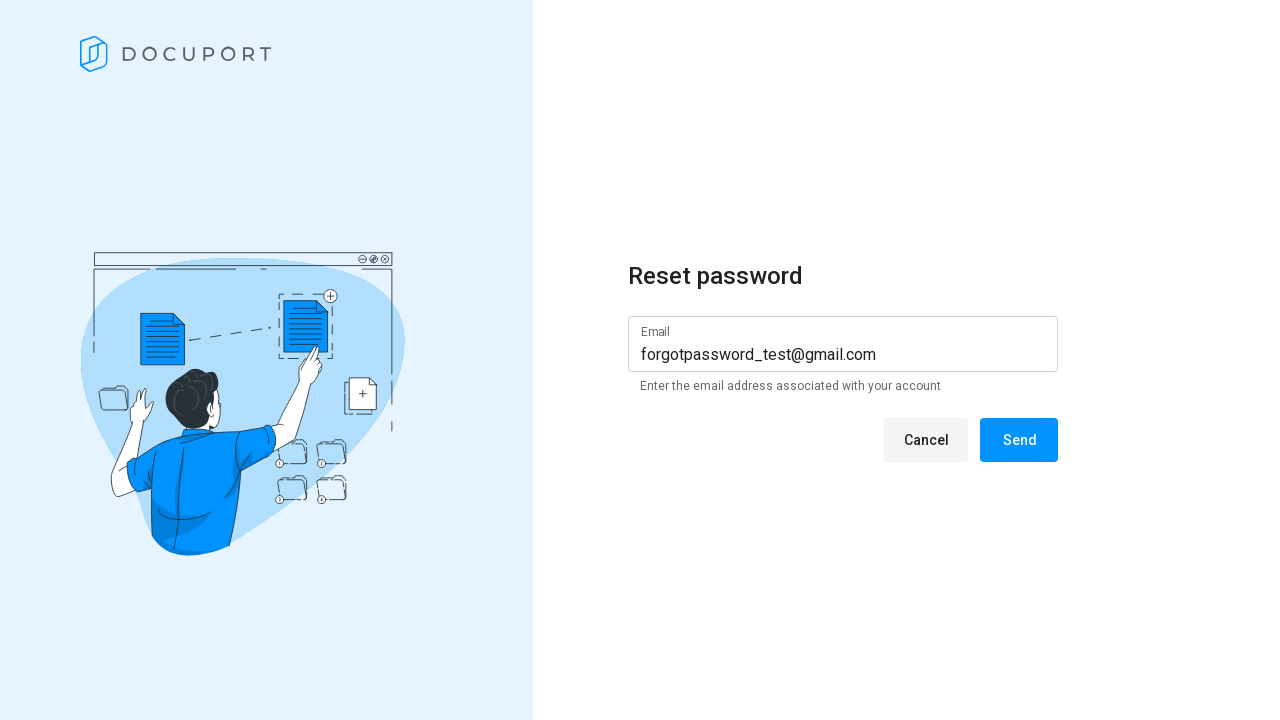

Send button is displayed on reset password form
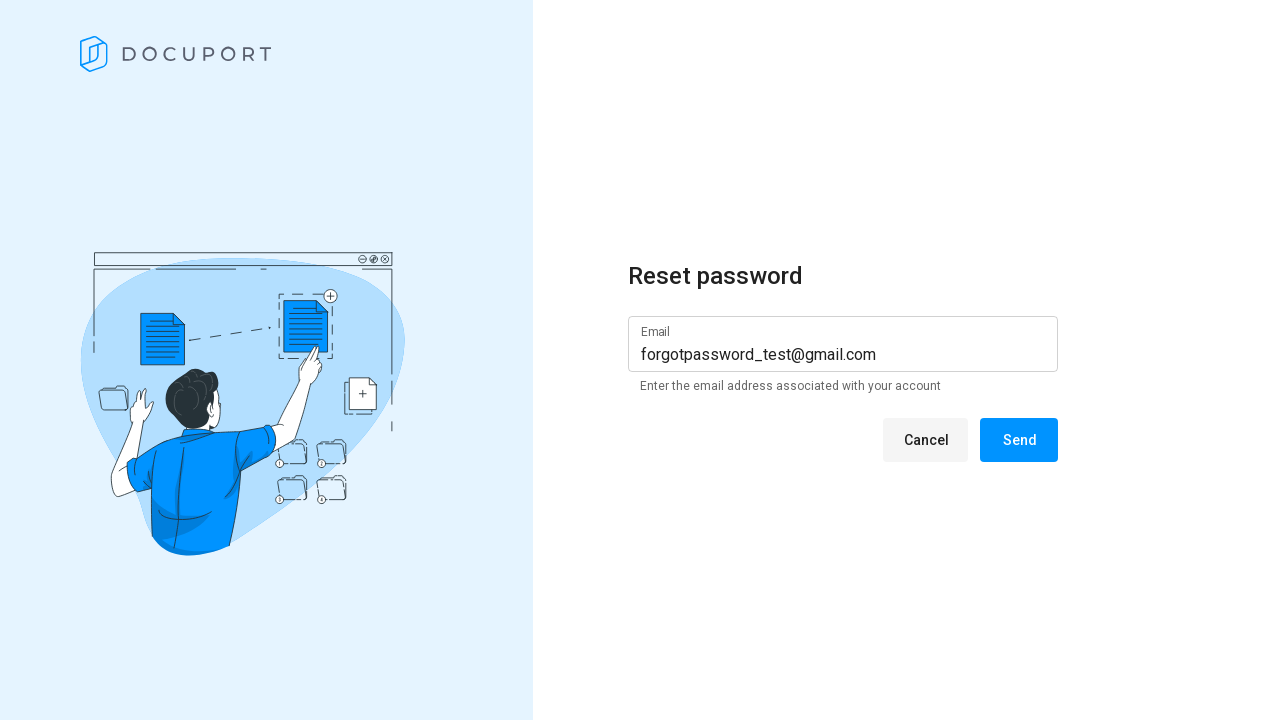

Clicked Send button to request password reset at (1019, 440) on span:text('Send')
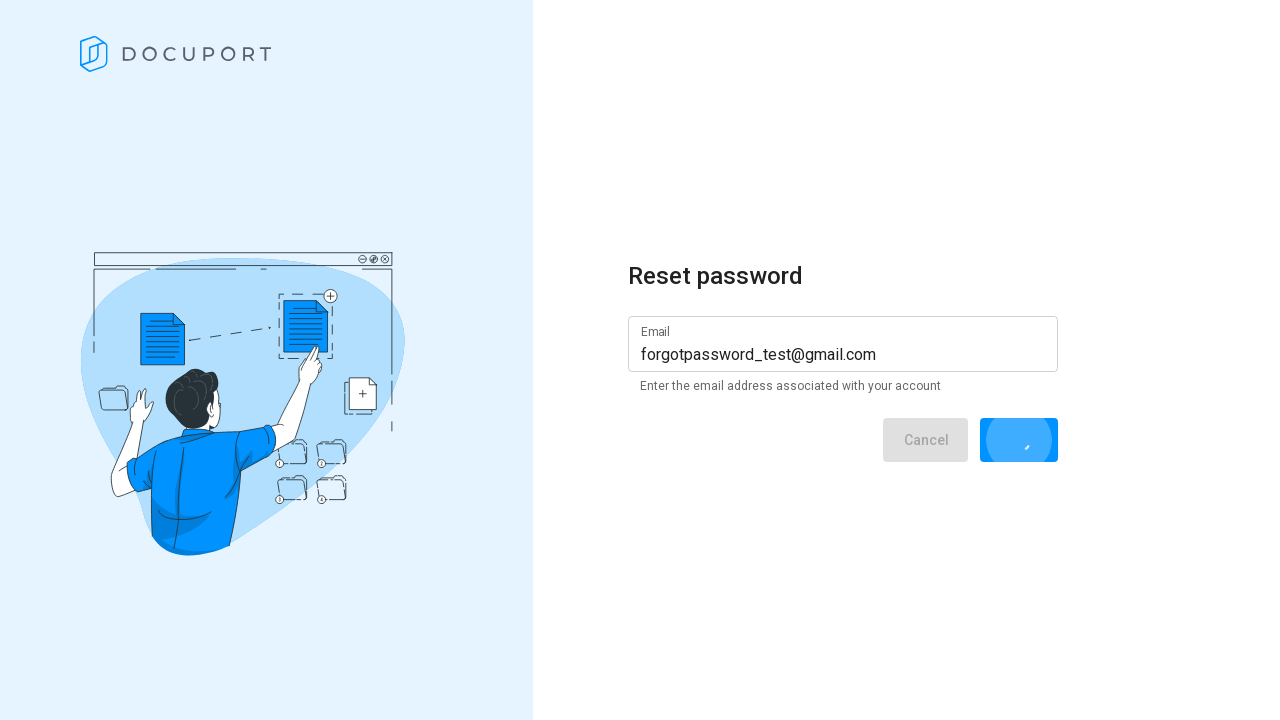

Password reset success message appeared
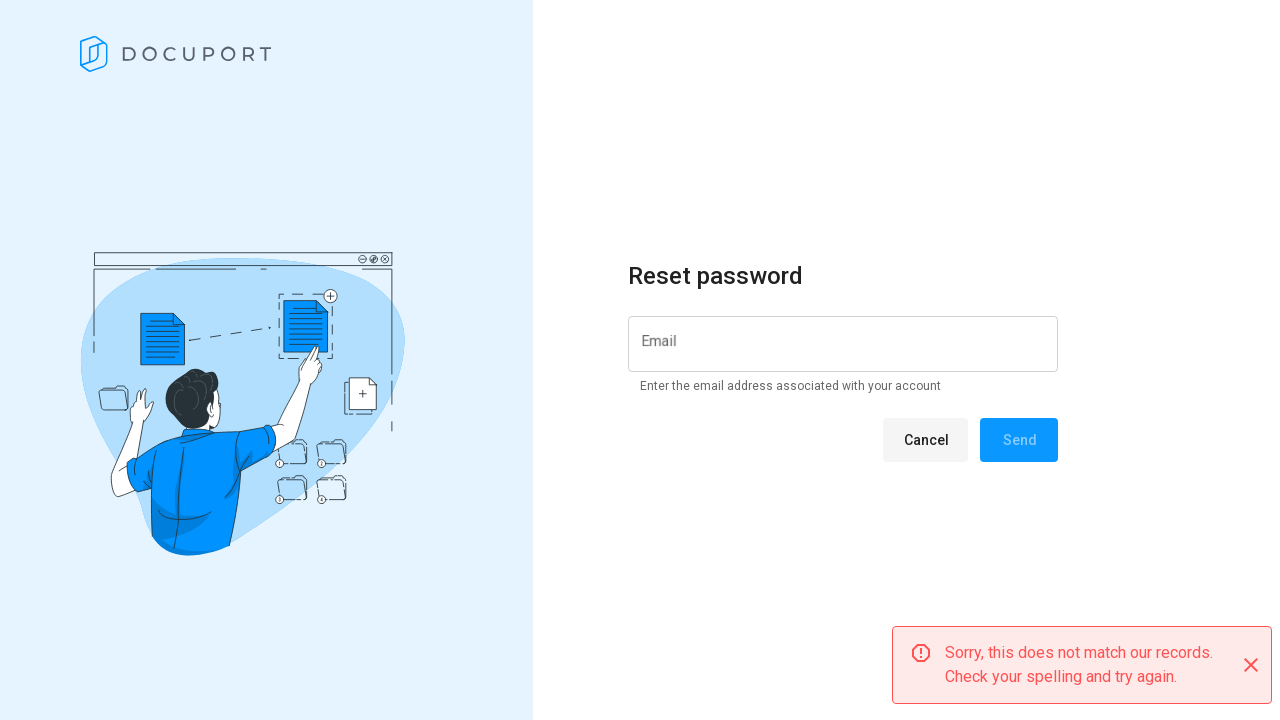

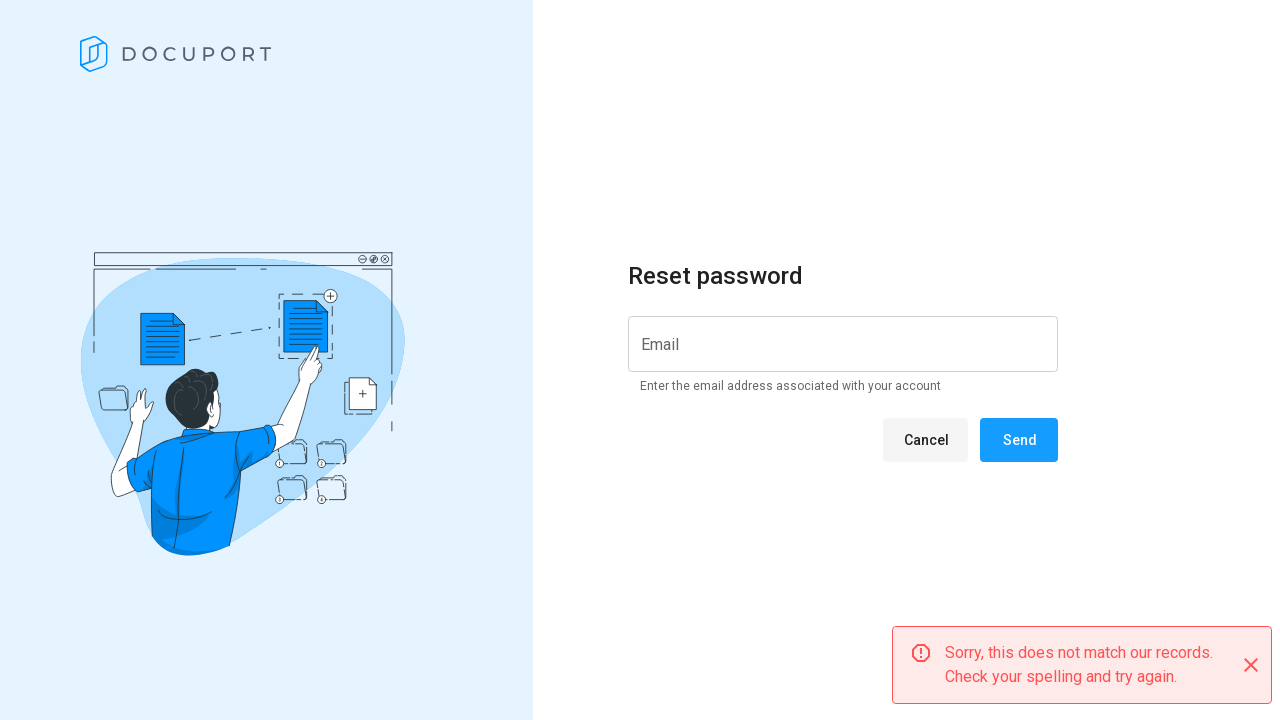